Tests radio button states on a form, checking if buttons are selected or enabled

Starting URL: https://demoqa.com/radio-button

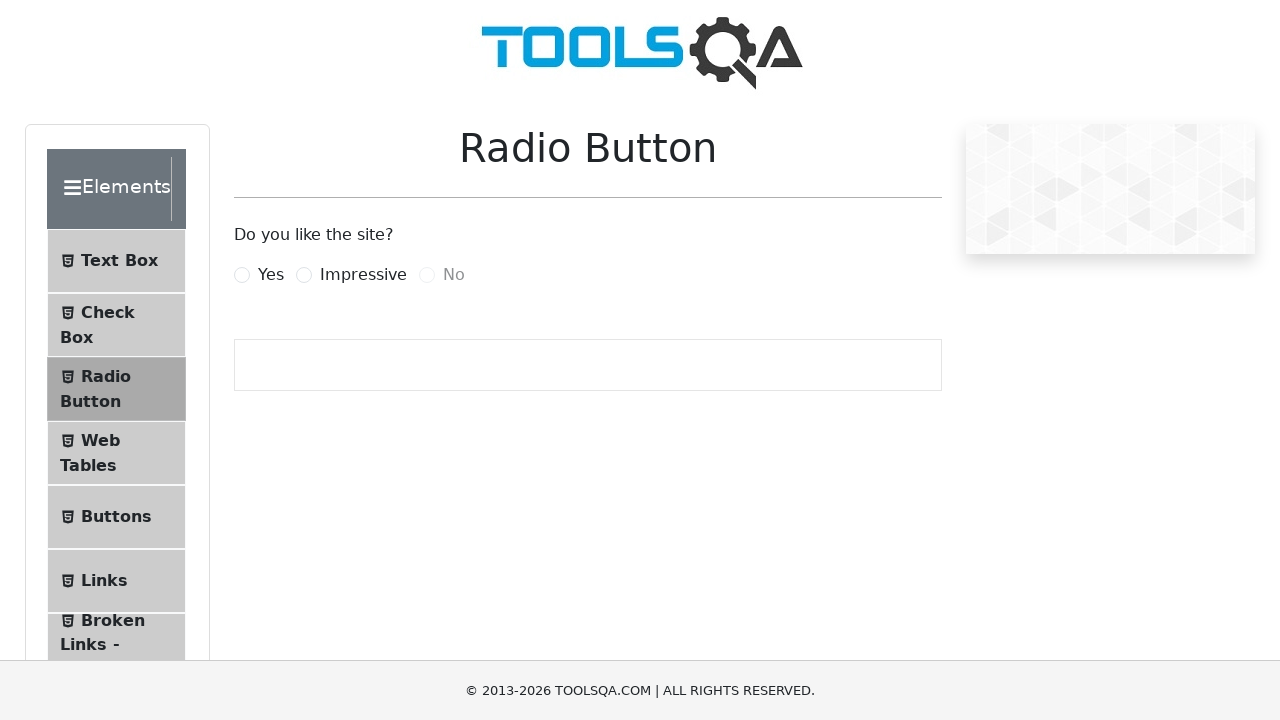

Navigated to radio button test page
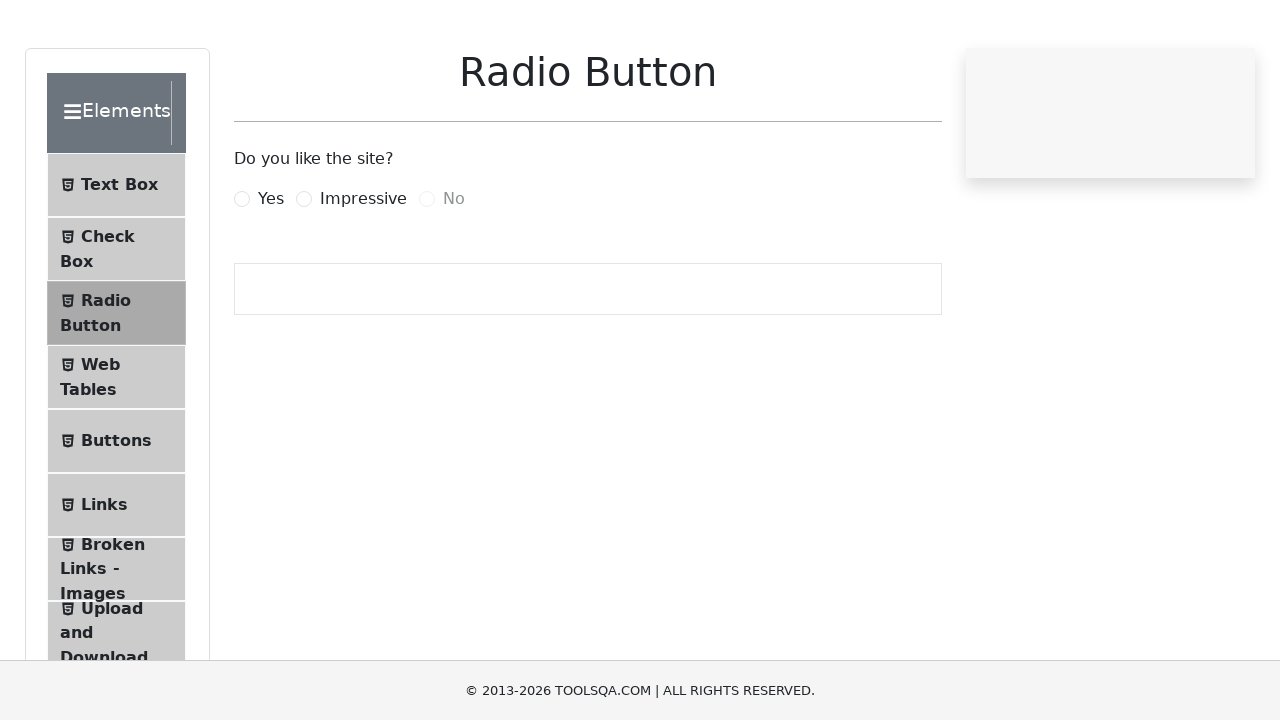

Located 'Yes' radio button
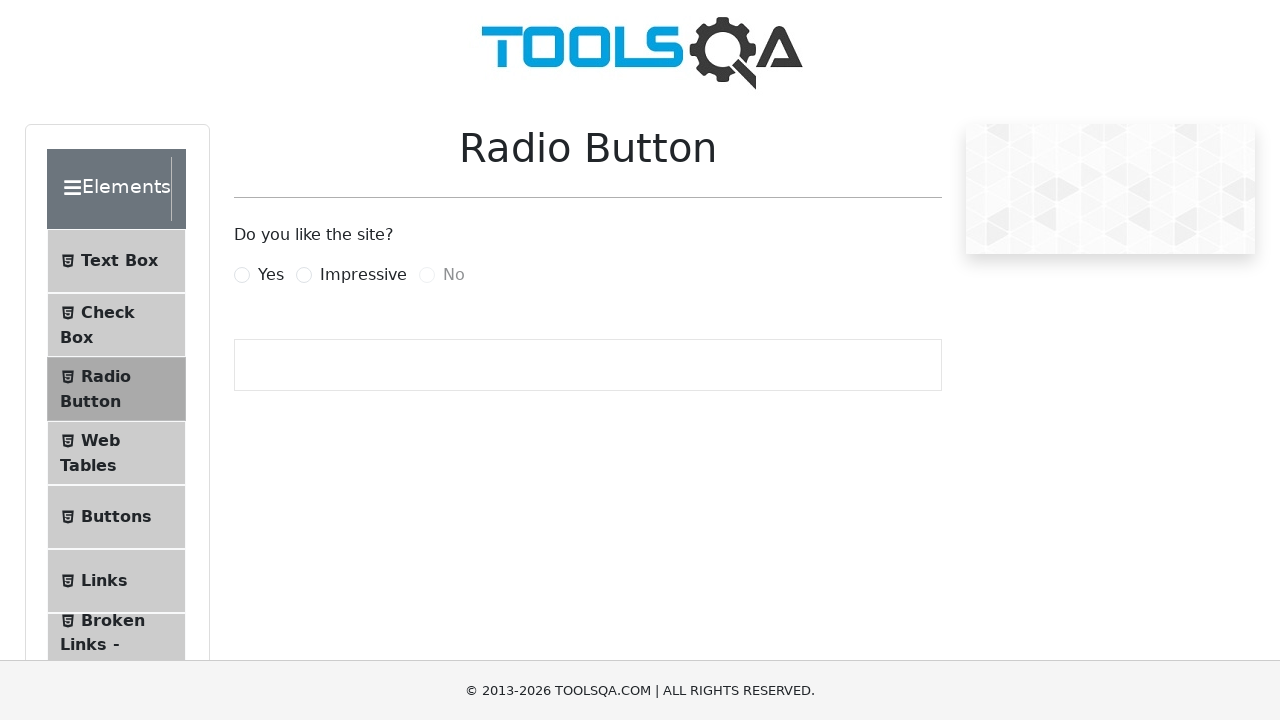

'Yes' radio button is not checked
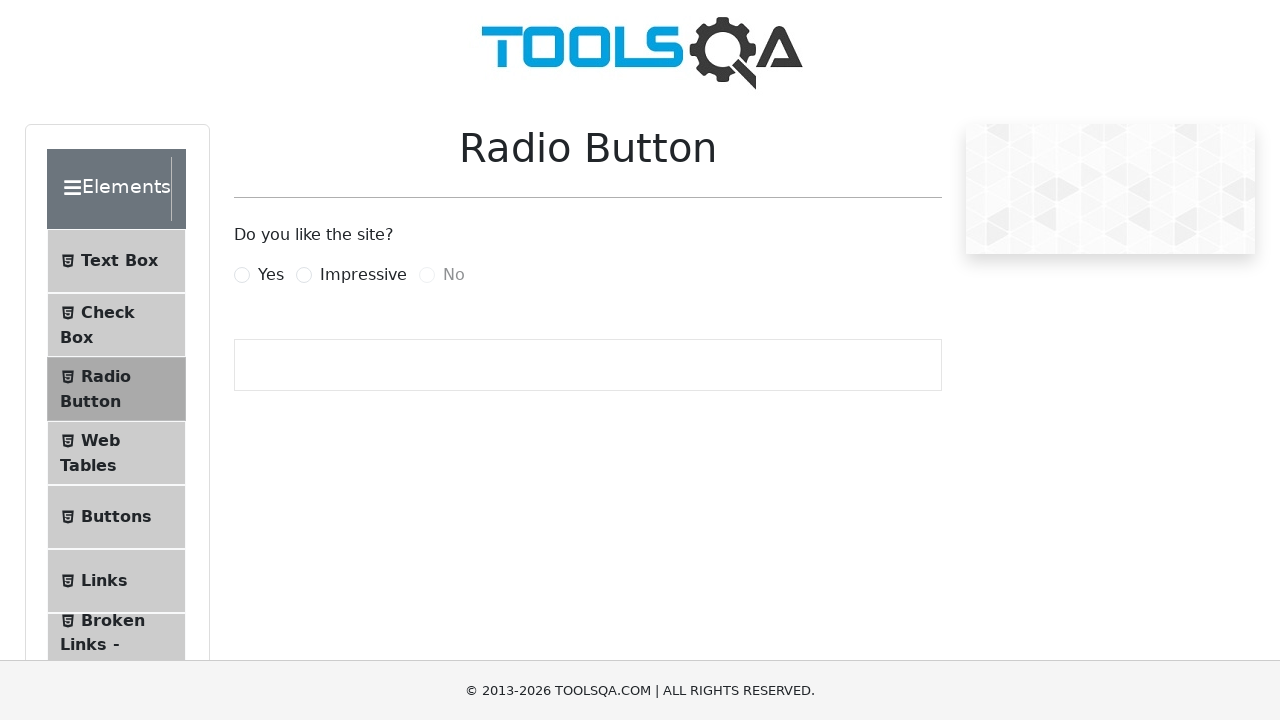

Located 'No' radio button
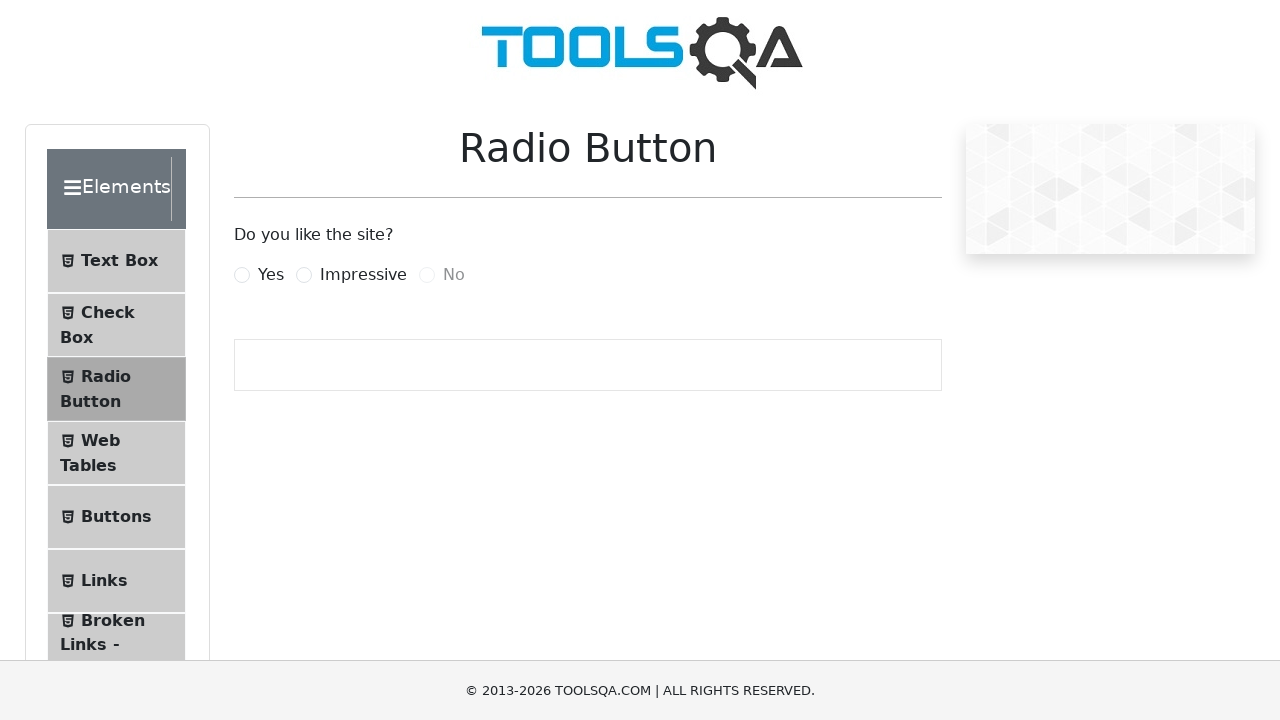

'No' radio button is not checked
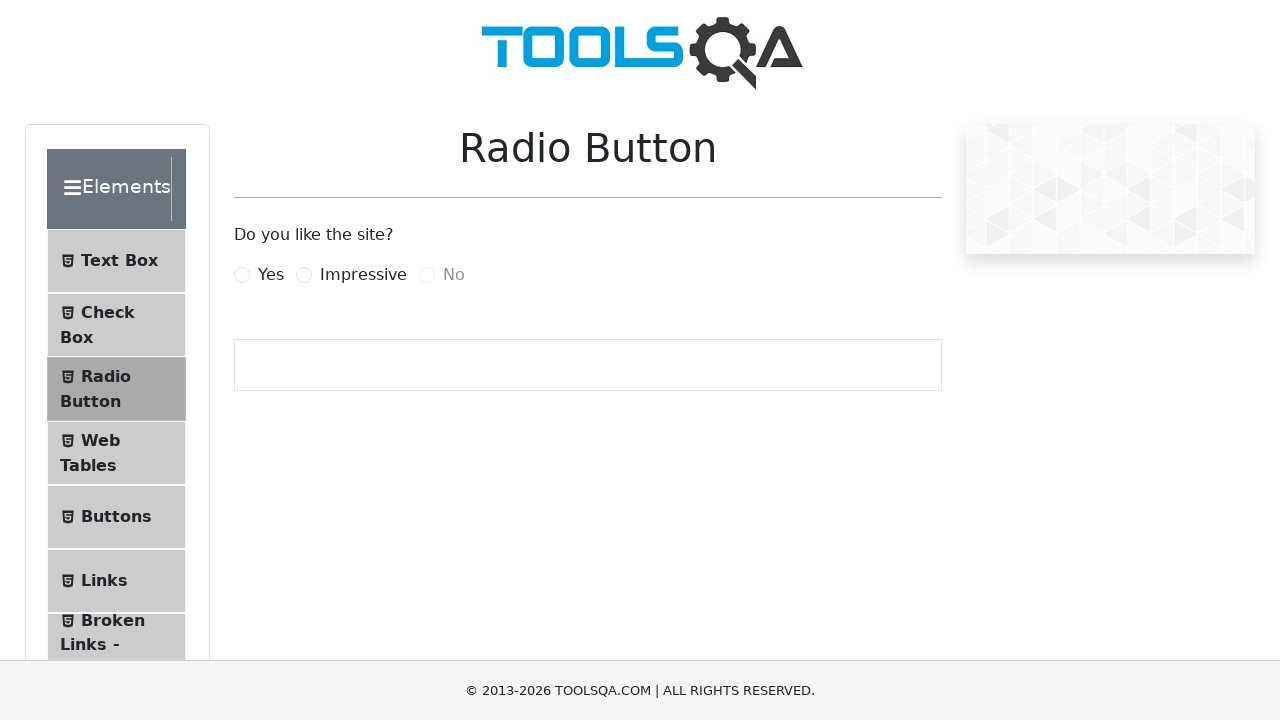

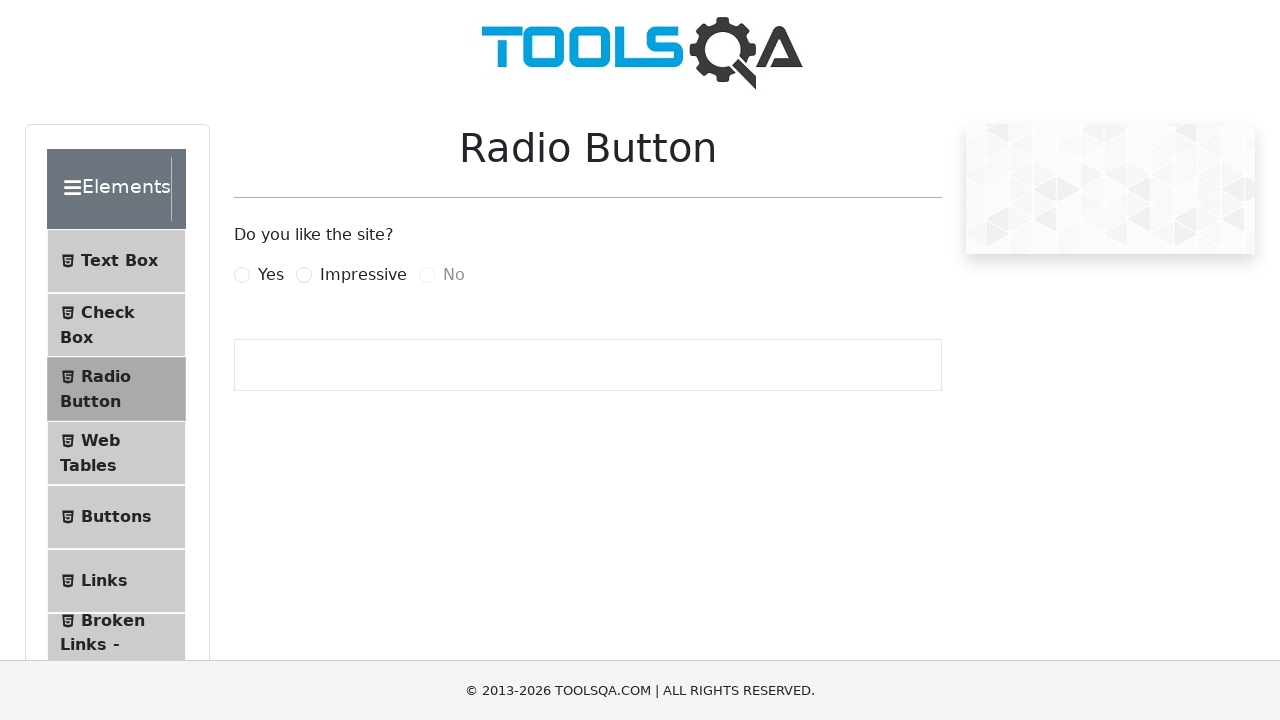